Verifies that the forgot password link is displayed on the login page

Starting URL: https://opensource-demo.orangehrmlive.com/web/index.php/auth/login

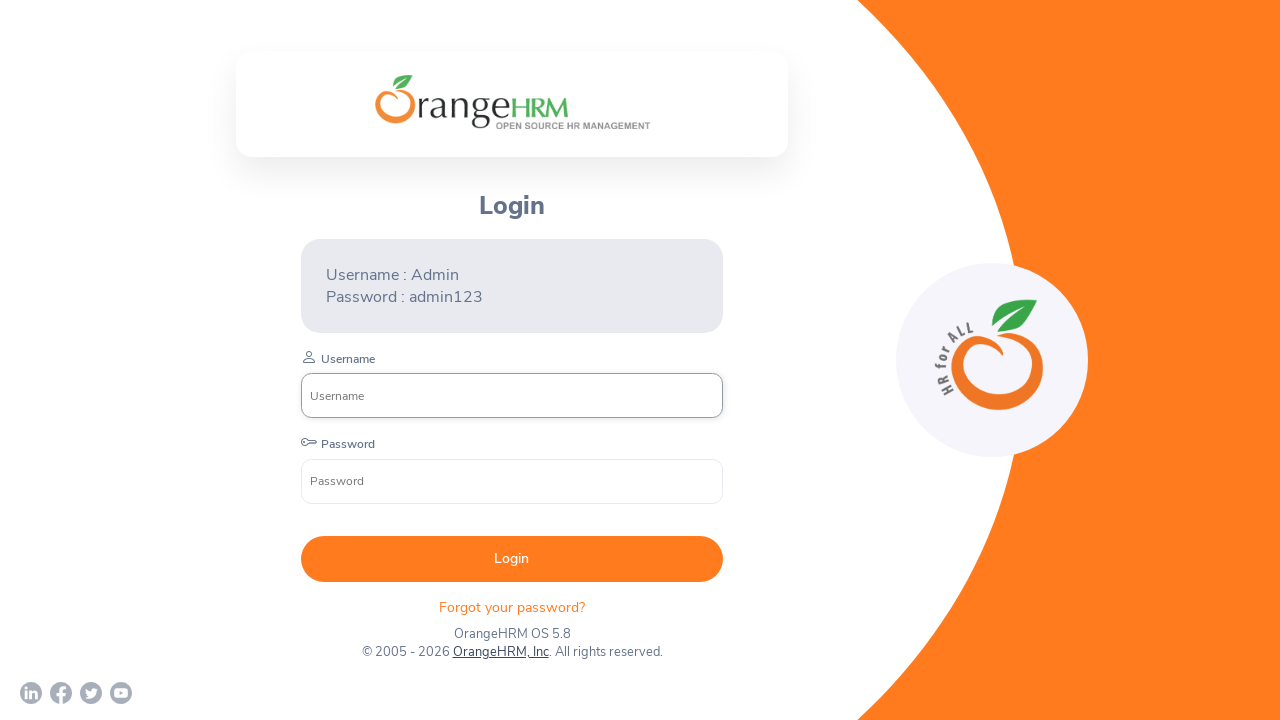

Located forgot password link element on login page
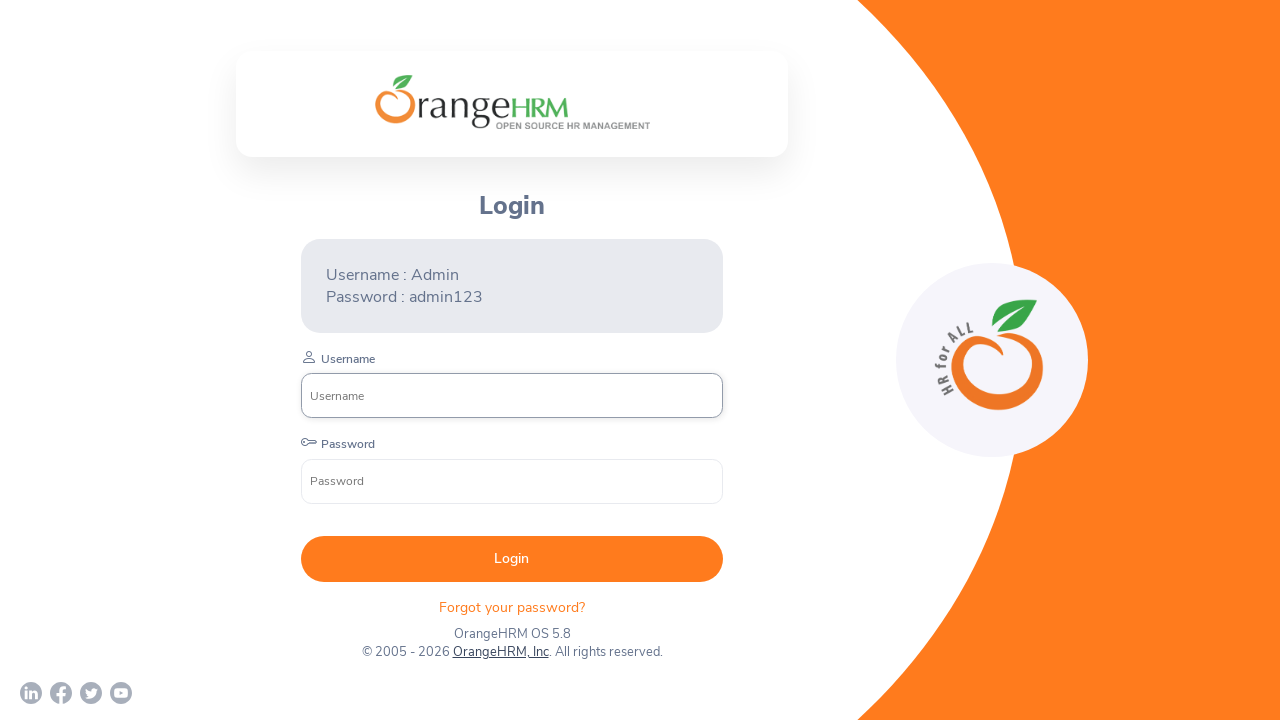

Verified forgot password link is visible
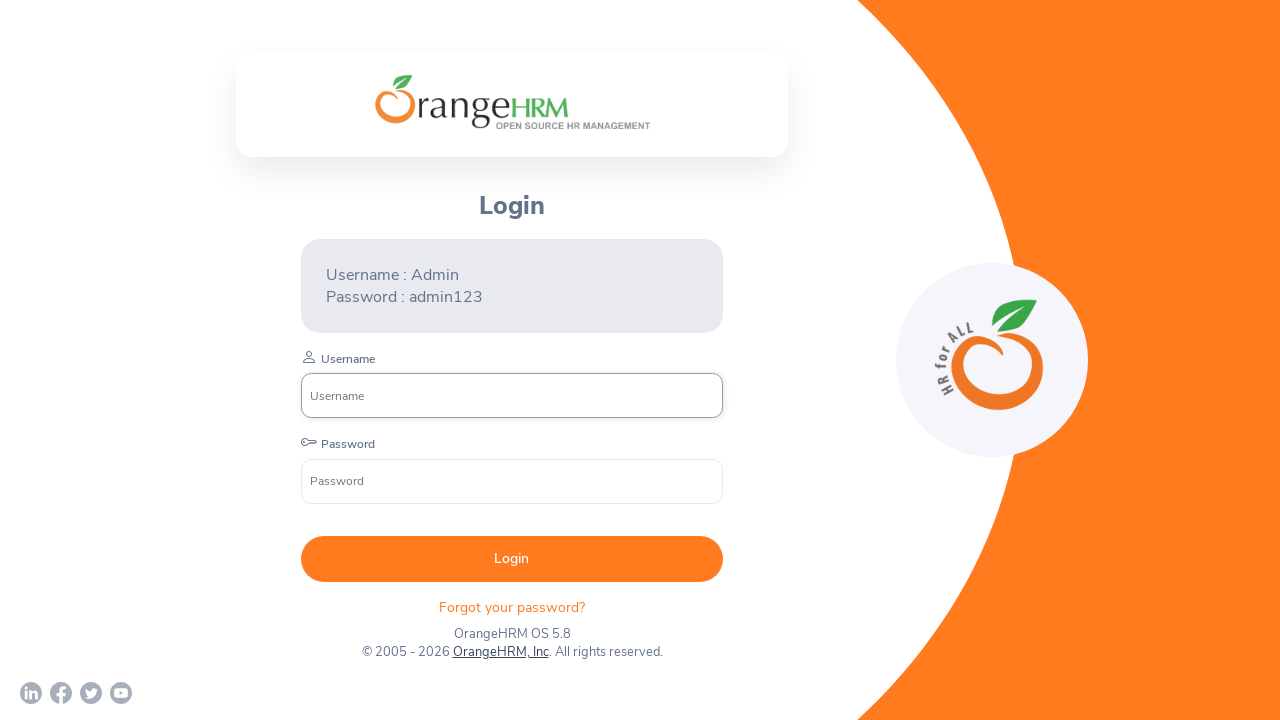

Printed visibility status: True
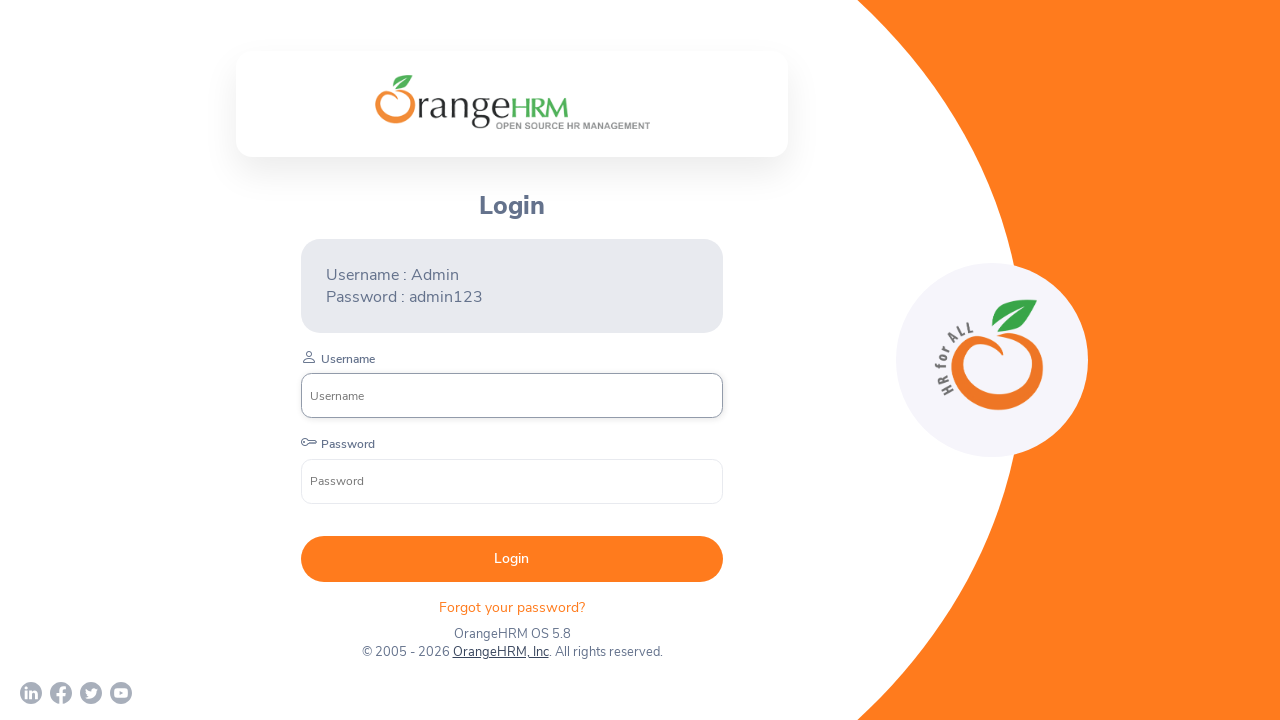

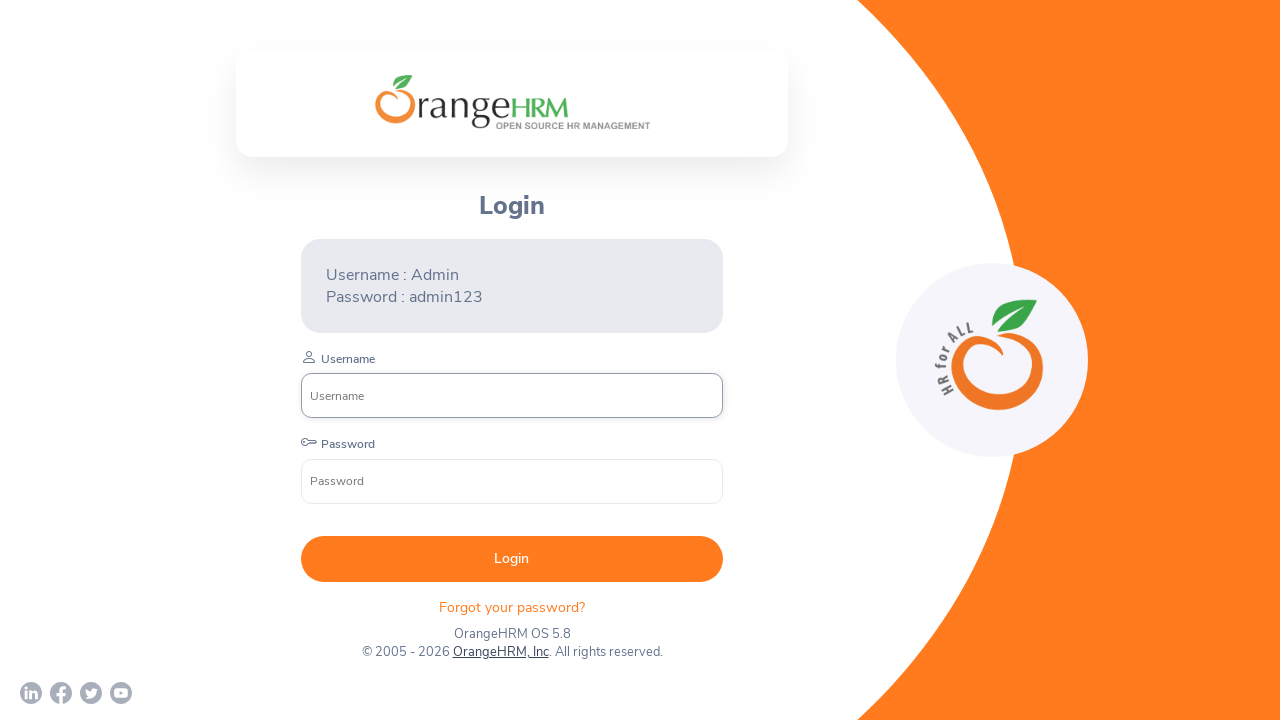